Tests that clicking on the Standard Suite image navigates to the correct room details page by clicking the rooms button, switching to an iframe, clicking the suite image, and verifying the URL.

Starting URL: https://ancabota09.wixsite.com/intern

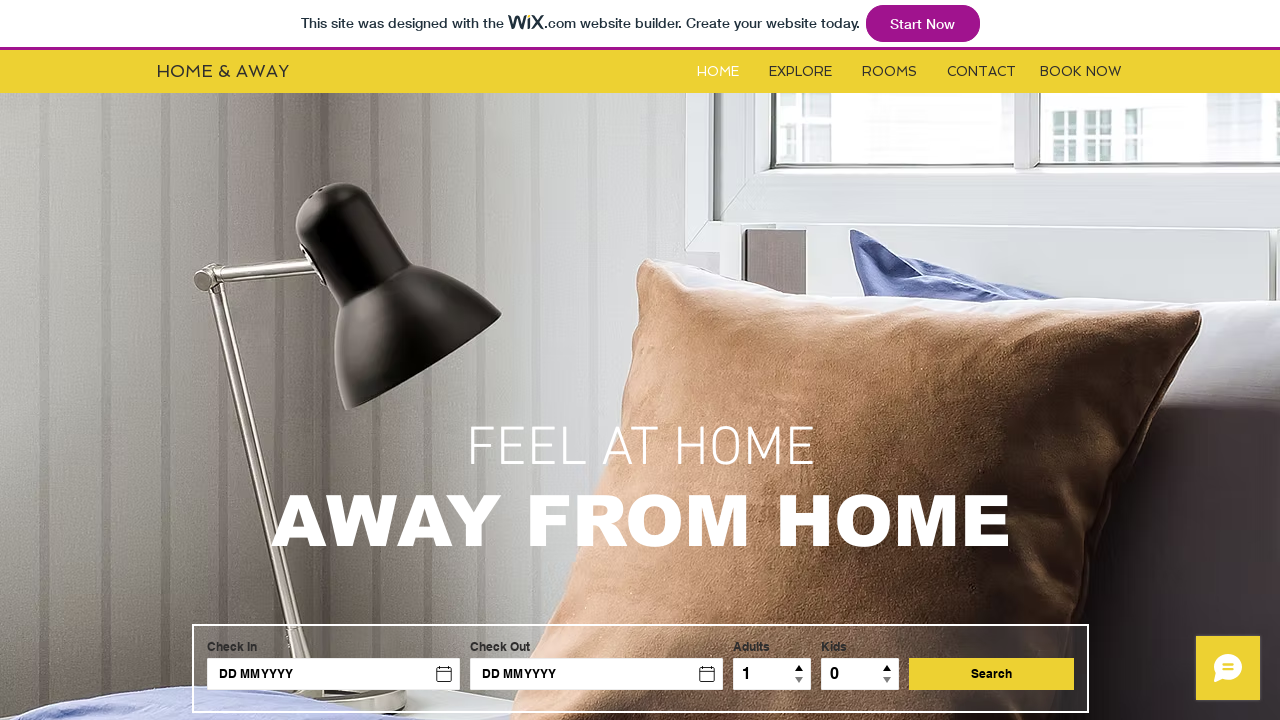

Clicked the Rooms button at (890, 72) on #i6kl732v2label
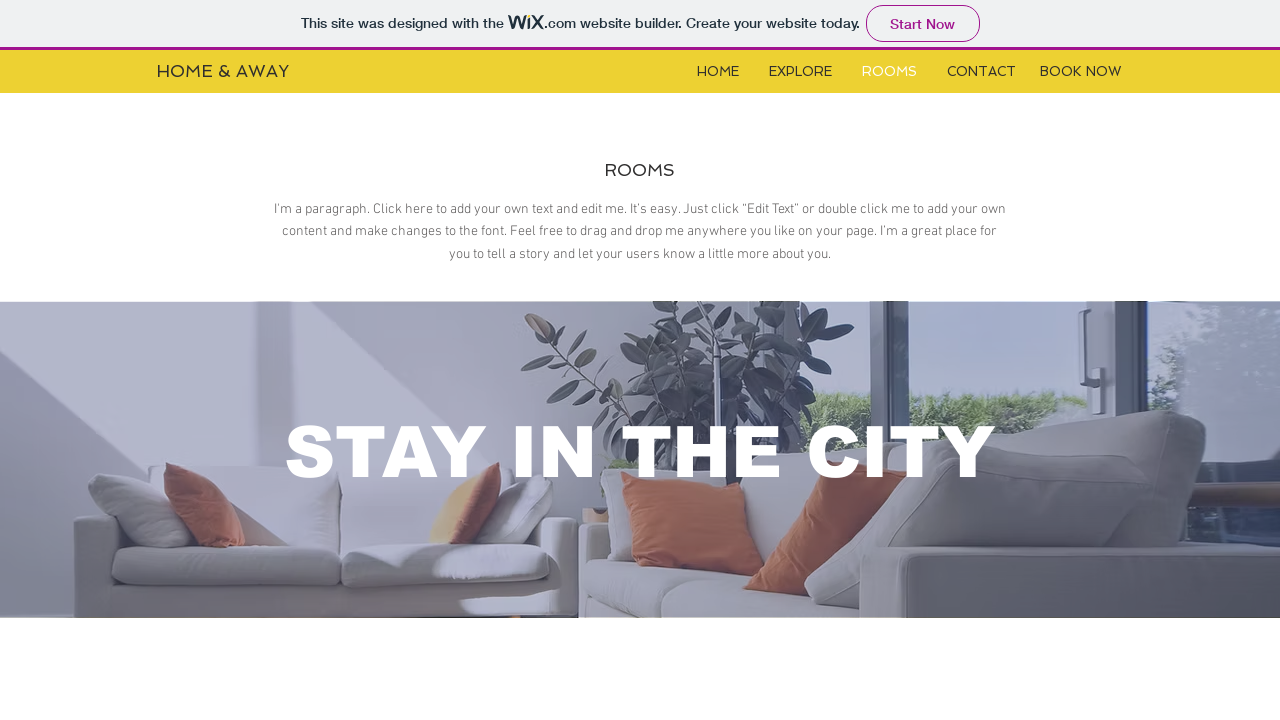

Waited for iframe to load
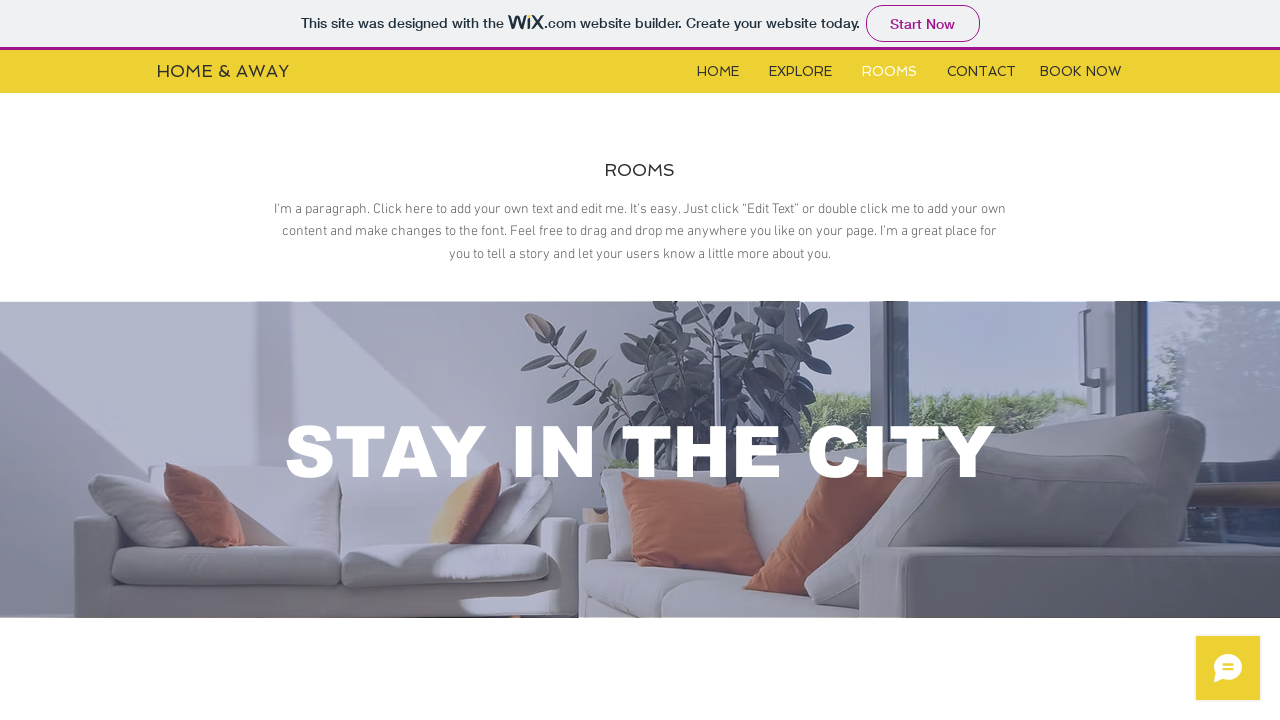

Switched to iframe content frame
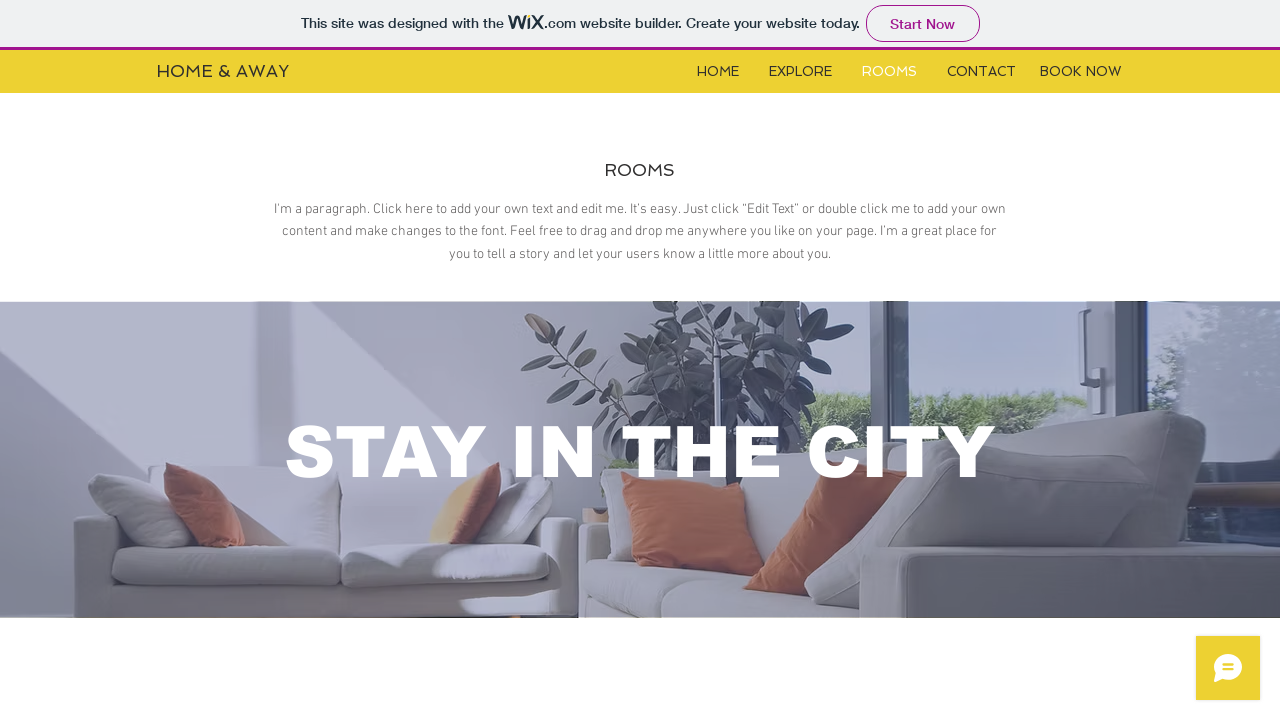

Waited for Standard Suite image to load in iframe
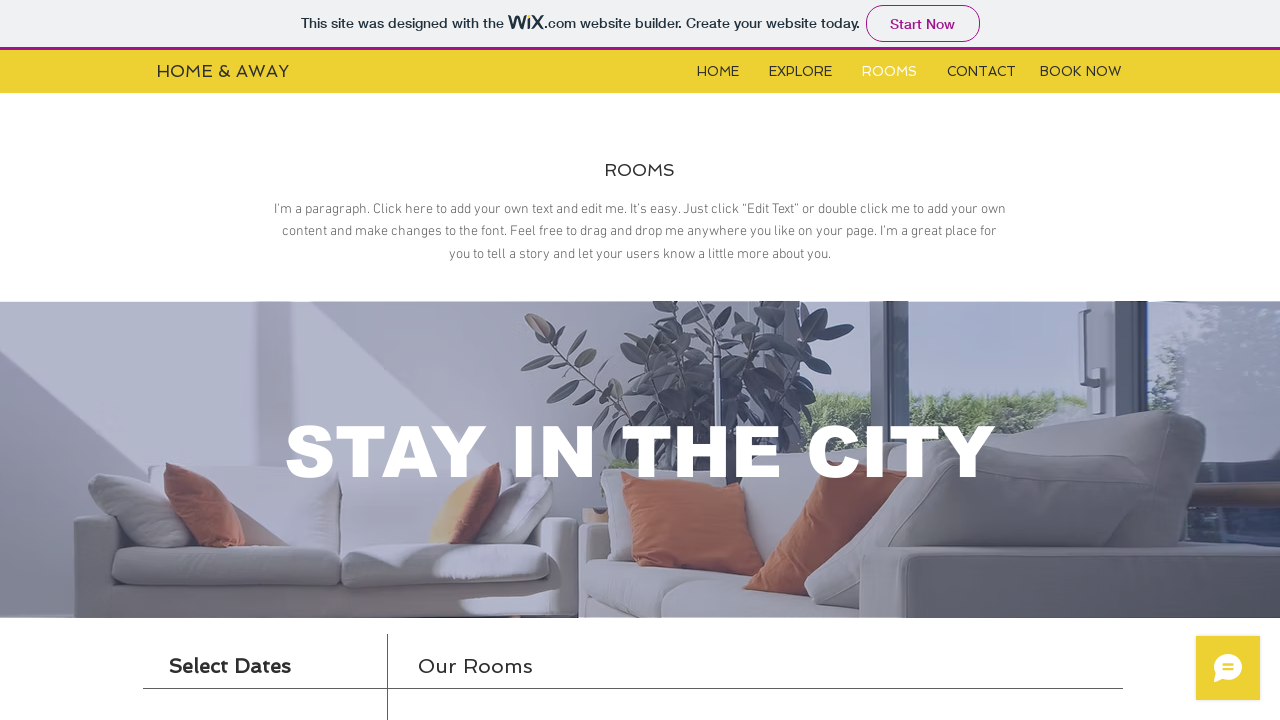

Clicked the Standard Suite image
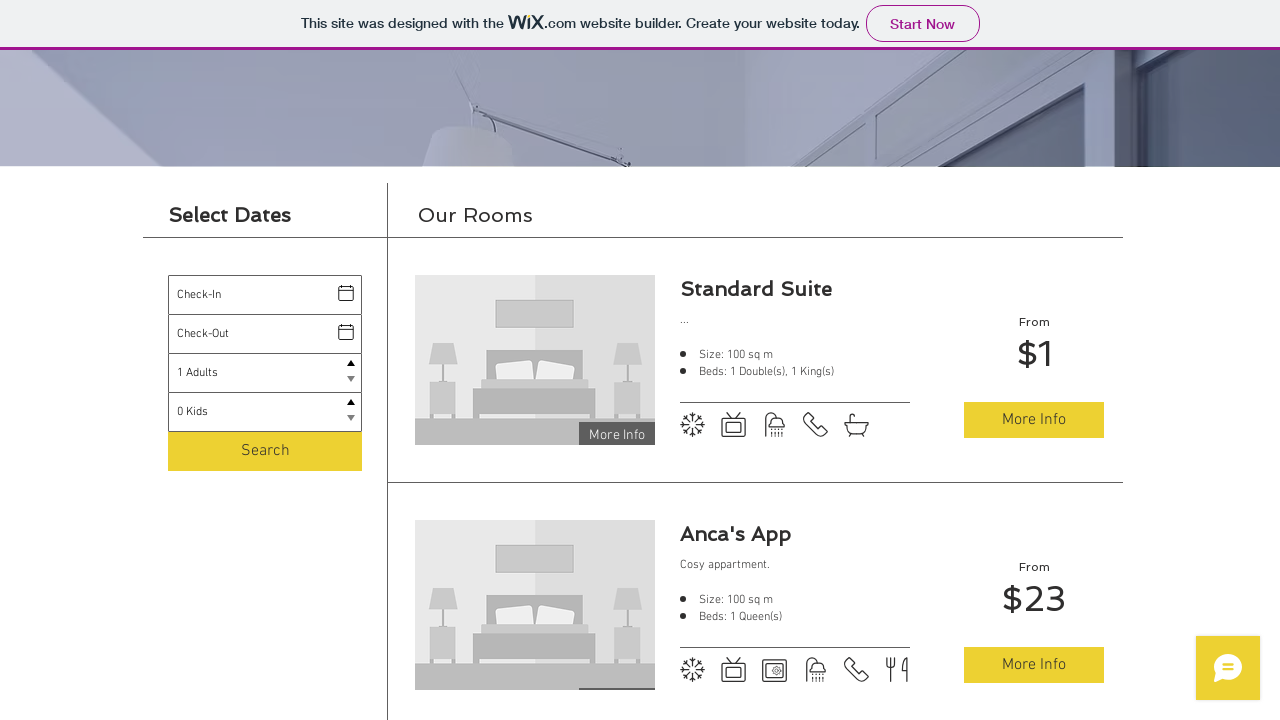

Navigated to Standard Suite room details page
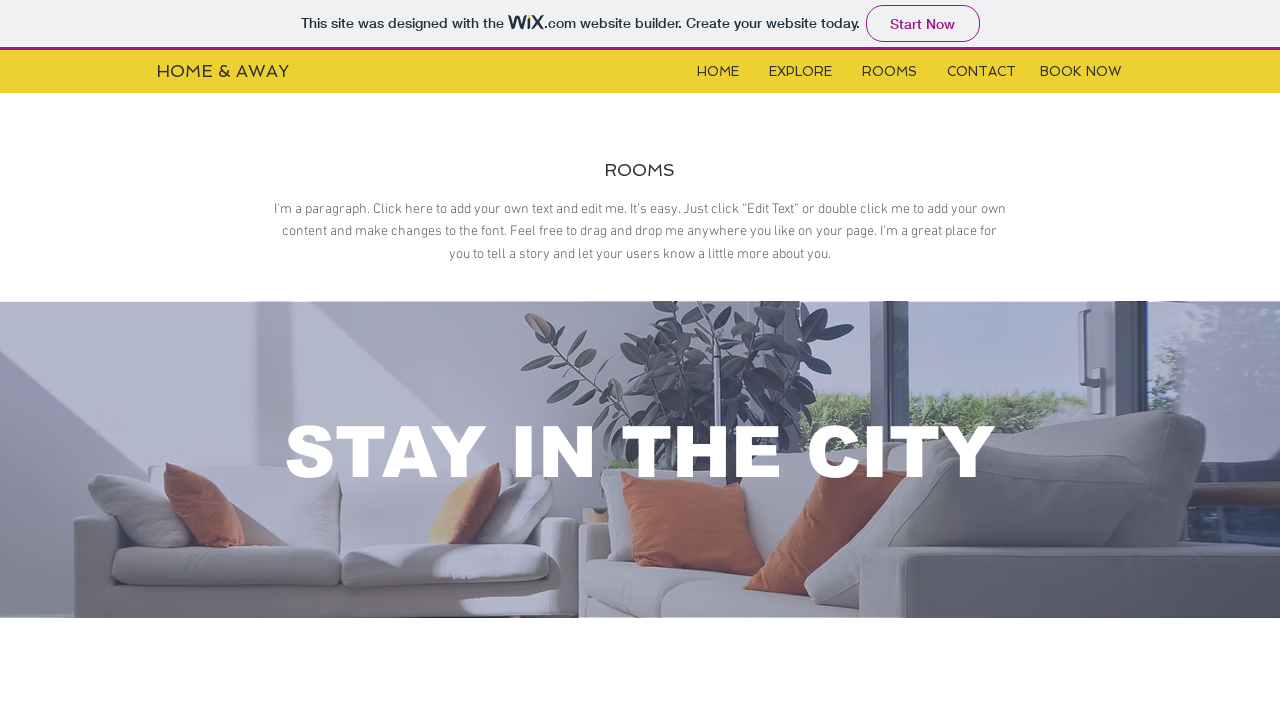

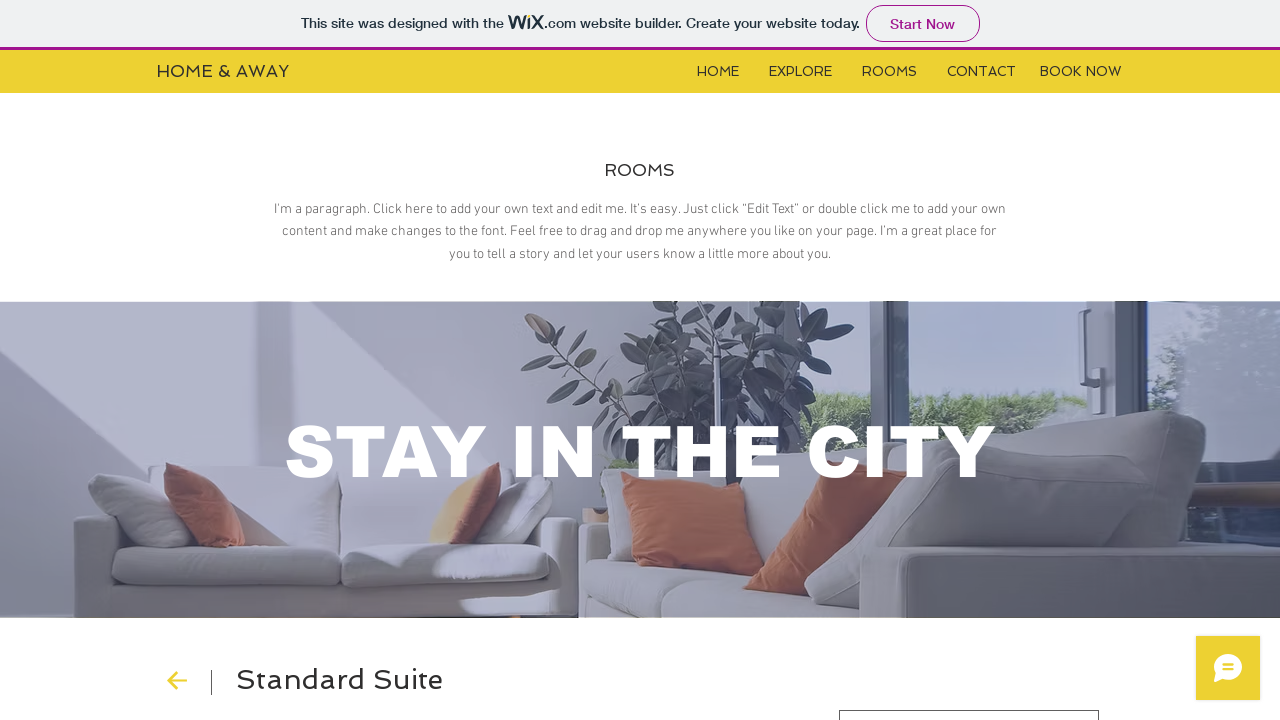